Tests browser alert functionality by clicking a button to trigger an alert, verifying its text content, and accepting it

Starting URL: https://demoqa.com/alerts

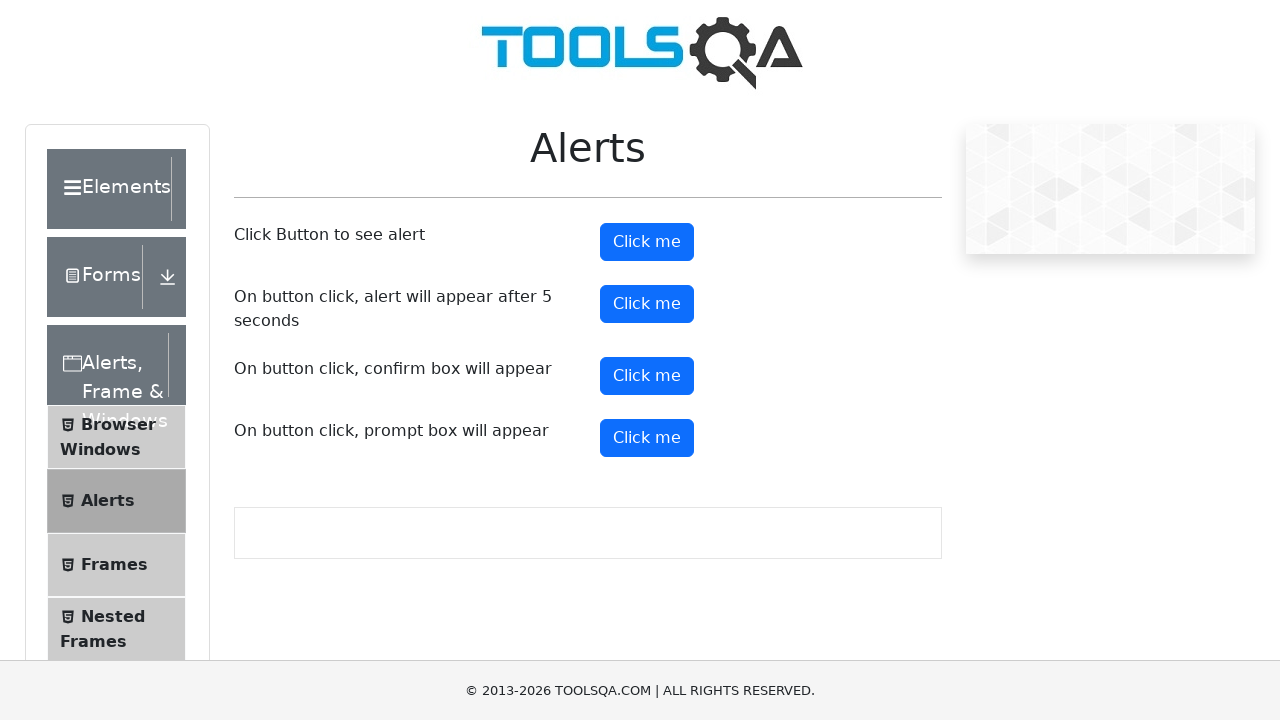

Clicked alert button to trigger alert dialog at (647, 242) on #alertButton
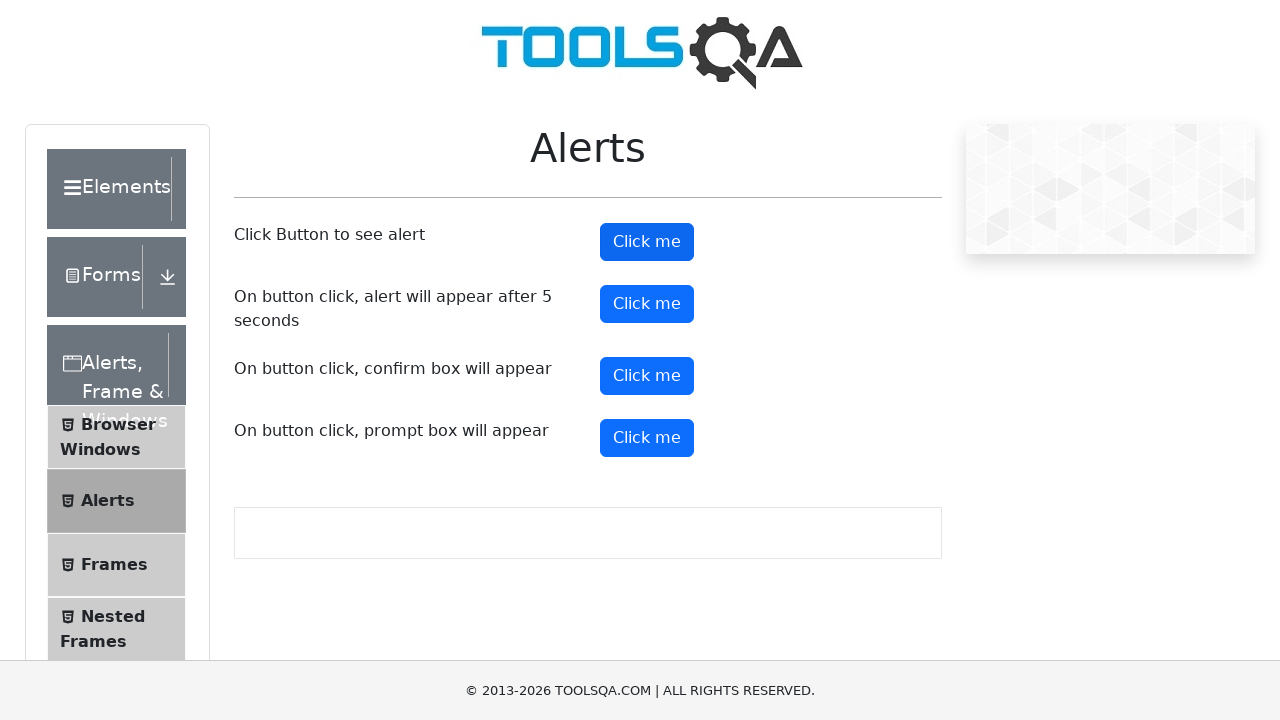

Set up dialog handler to accept alert
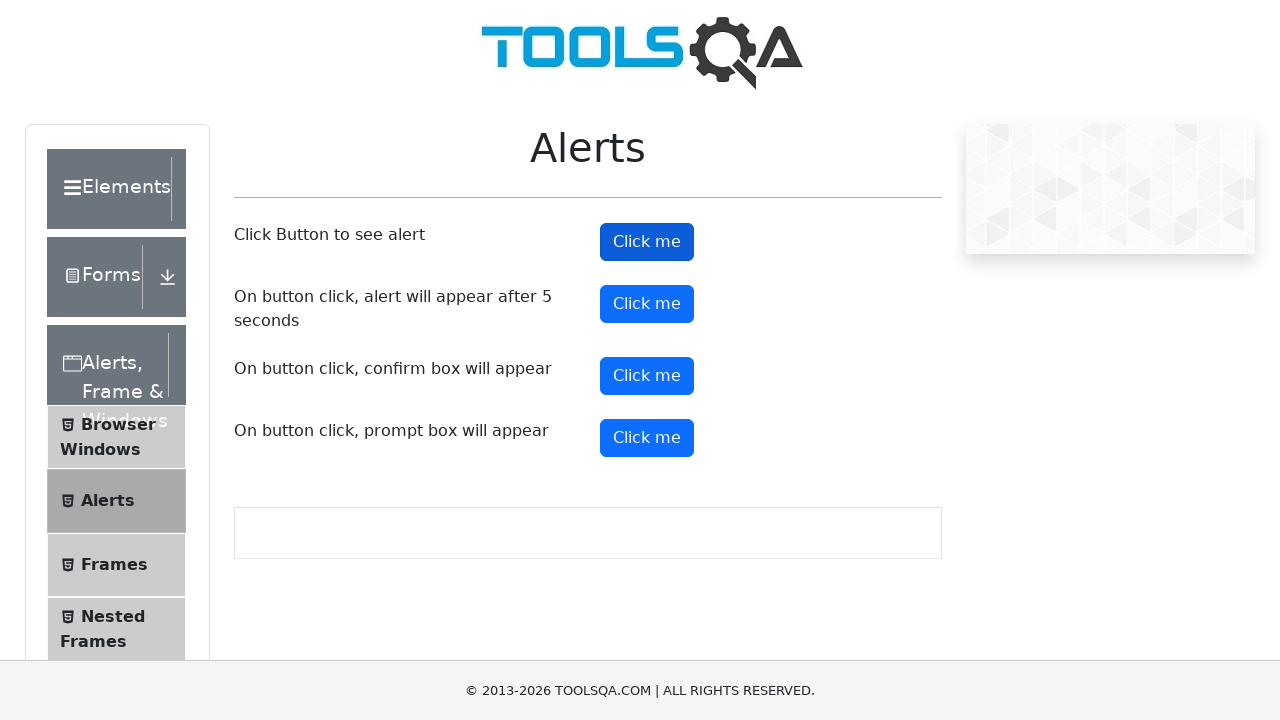

Clicked alert button again to trigger and accept alert at (647, 242) on #alertButton
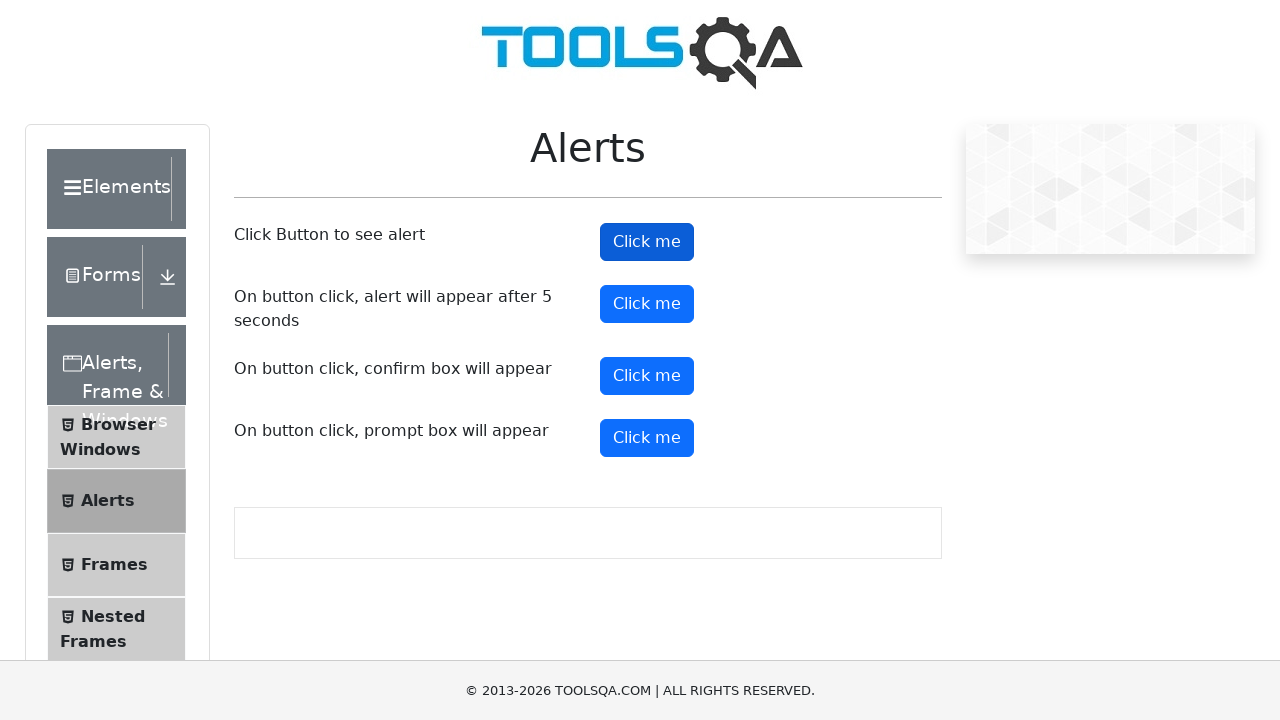

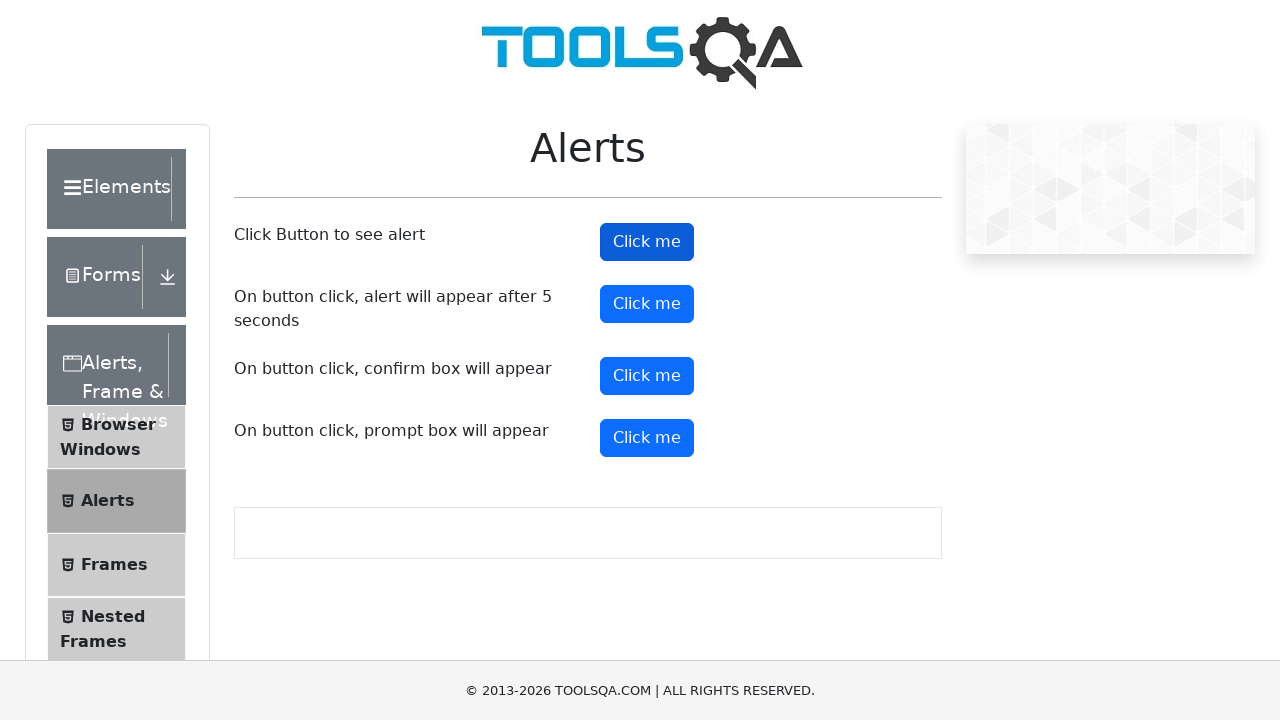